Tests dynamic controls by clicking Remove button, verifying "It's gone!" message appears, then clicking Add button and verifying "It's back!" message appears using implicit wait strategy

Starting URL: https://the-internet.herokuapp.com/dynamic_controls

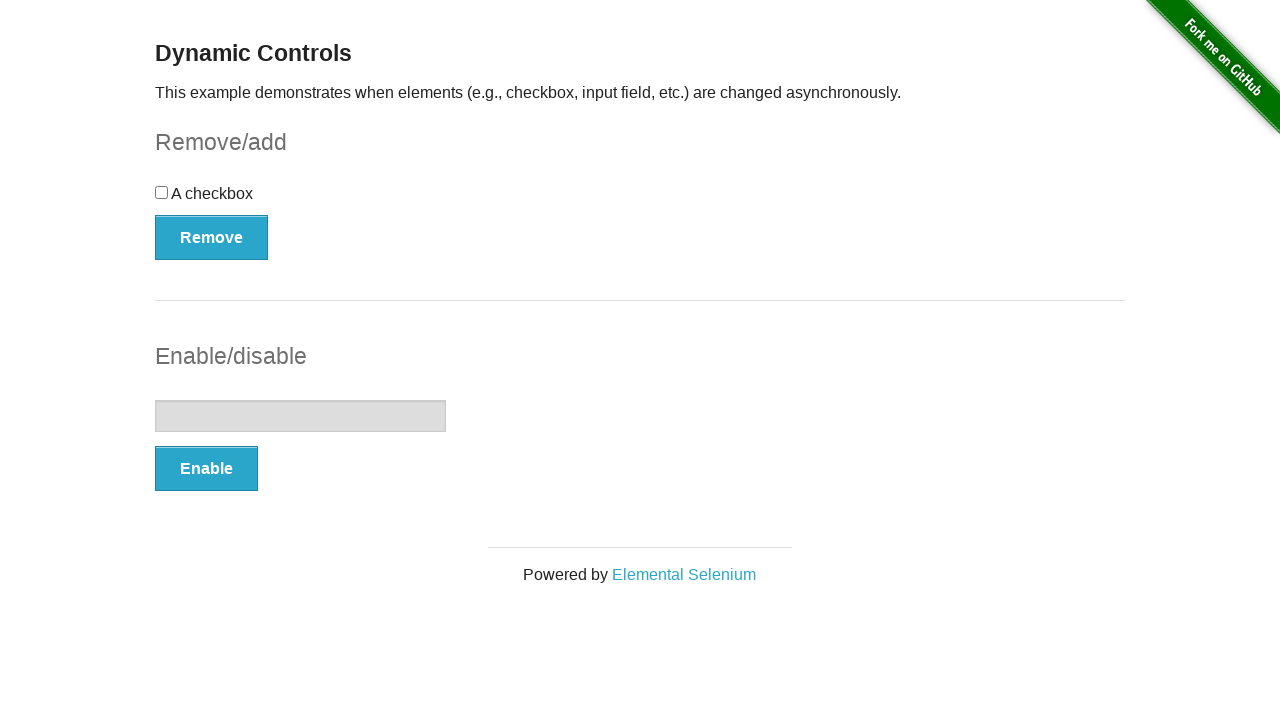

Clicked Remove button to trigger dynamic control removal at (212, 237) on xpath=//button[text()='Remove']
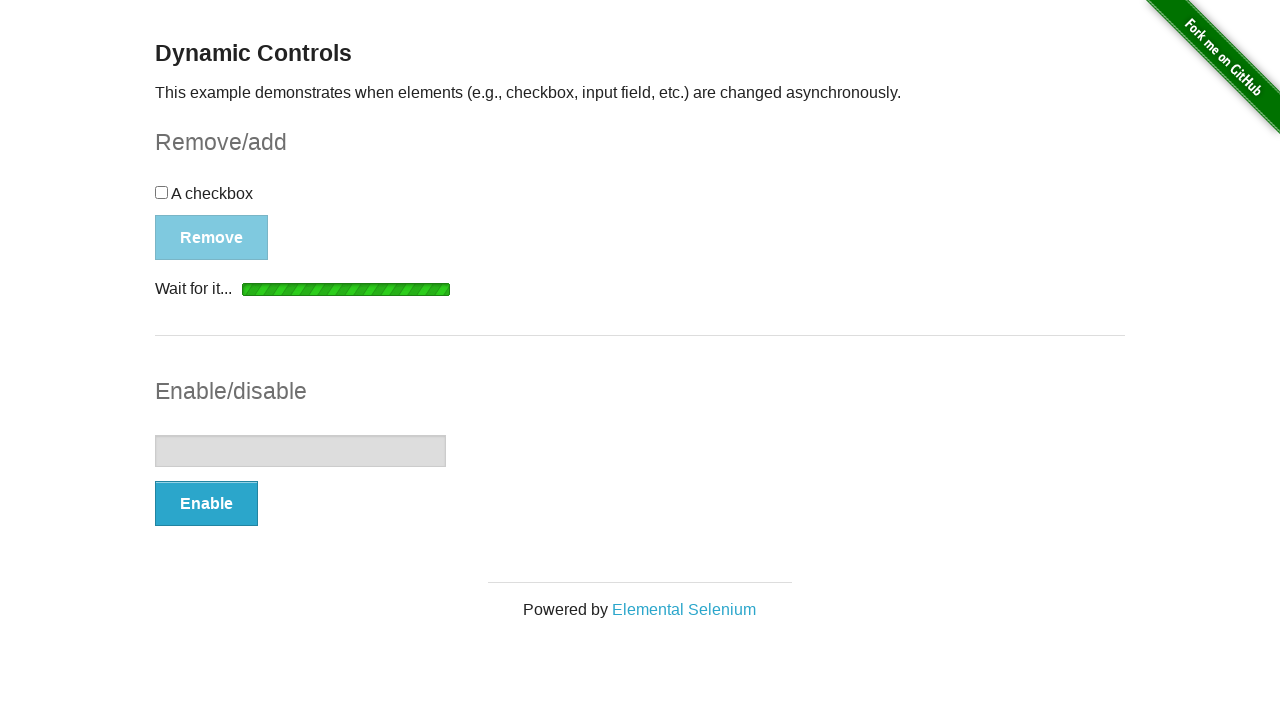

Waited for and found 'It's gone!' message element
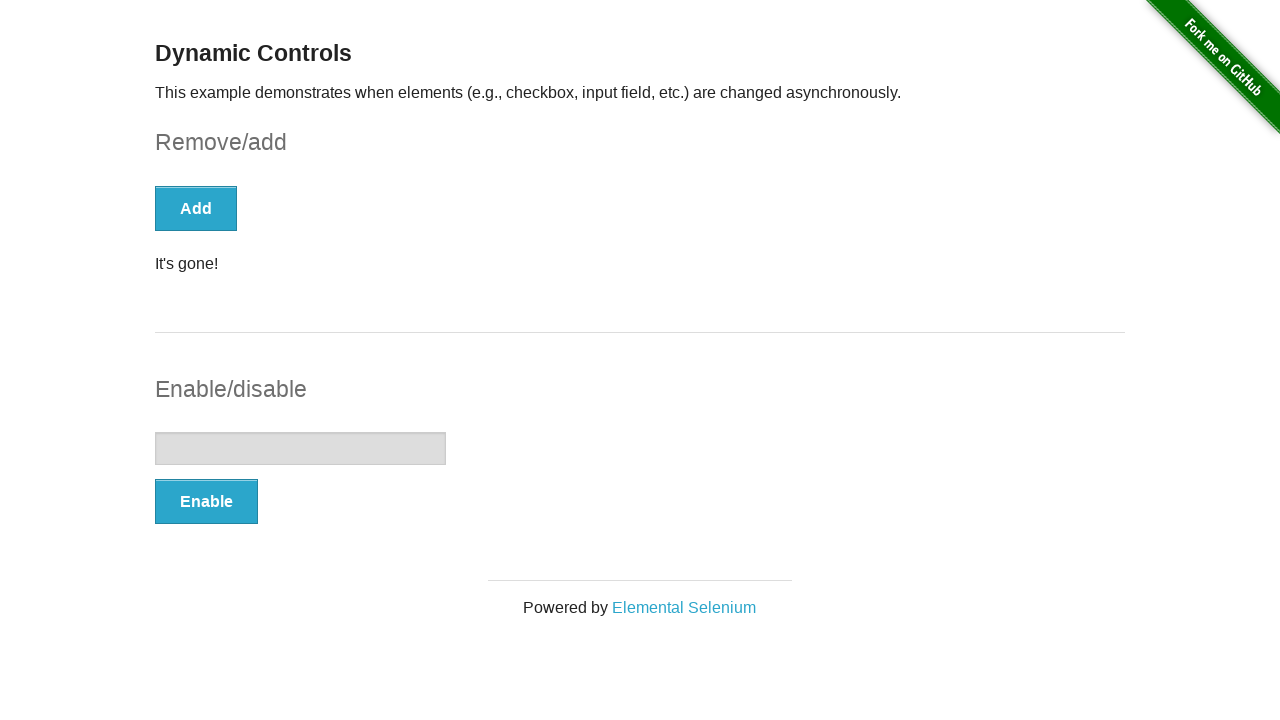

Verified 'It's gone!' message is visible
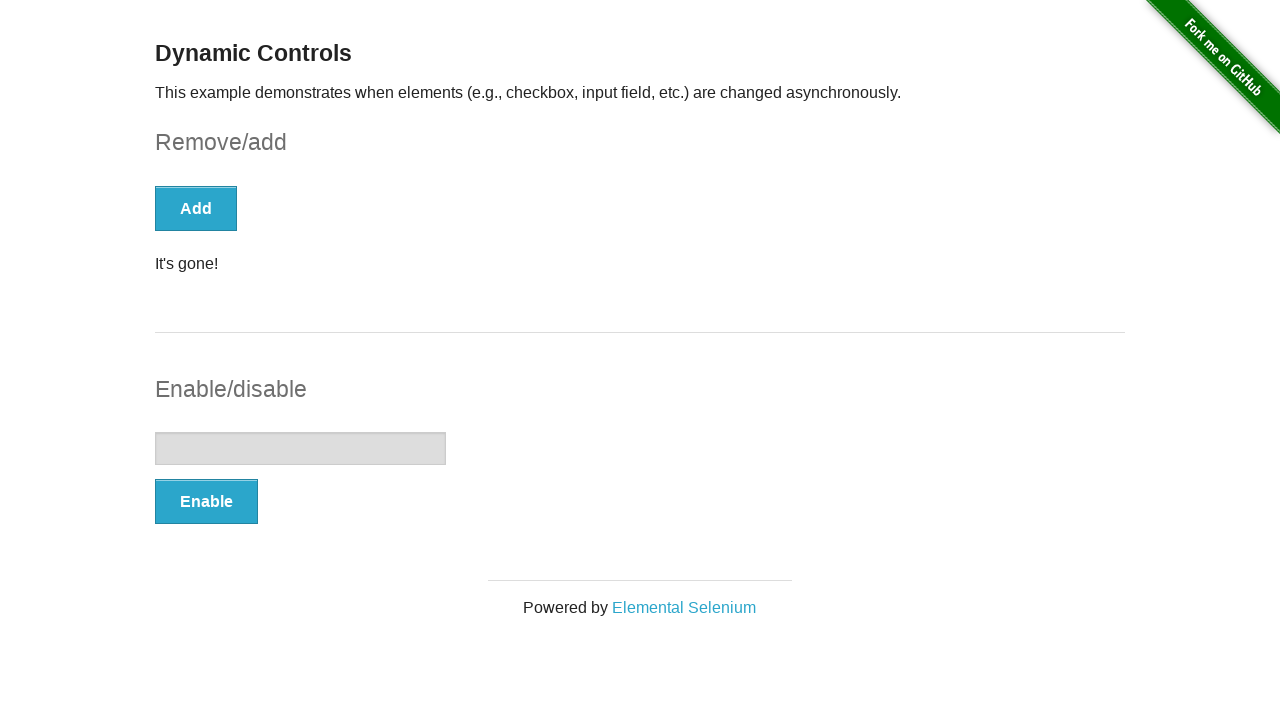

Clicked Add button to restore the dynamic control at (196, 208) on xpath=//*[text()='Add']
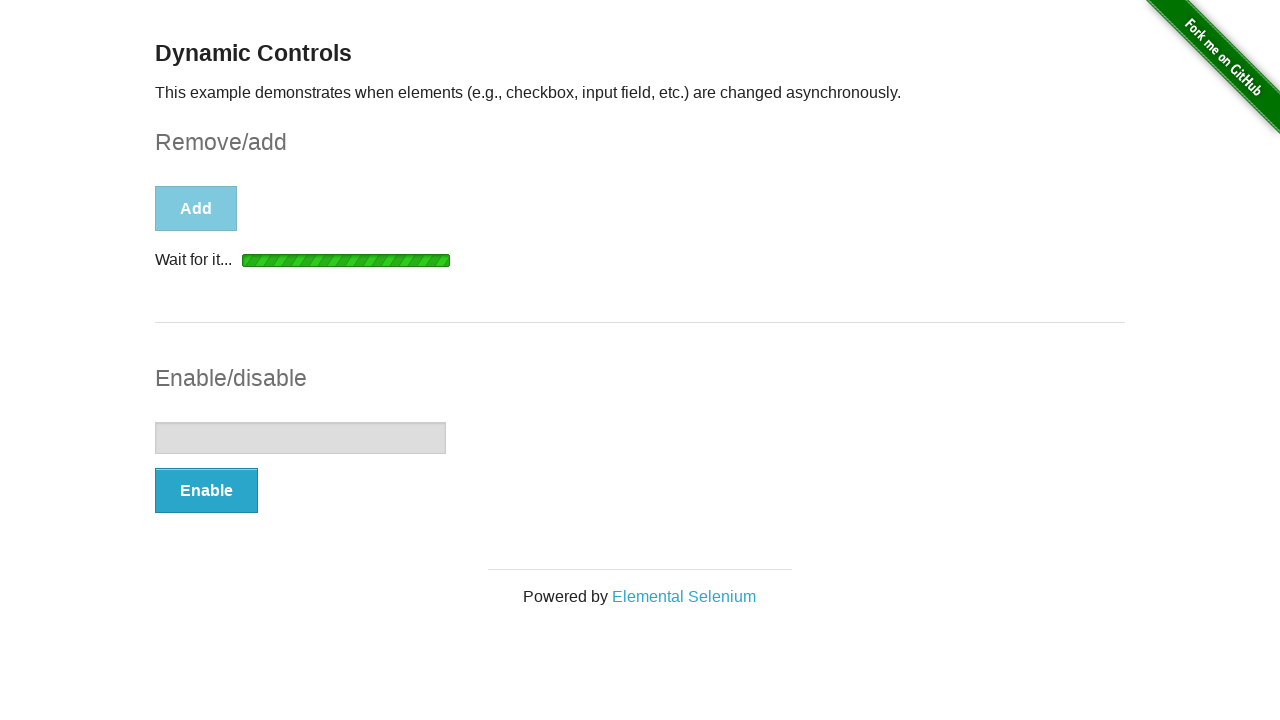

Waited for and found 'It's back!' message element
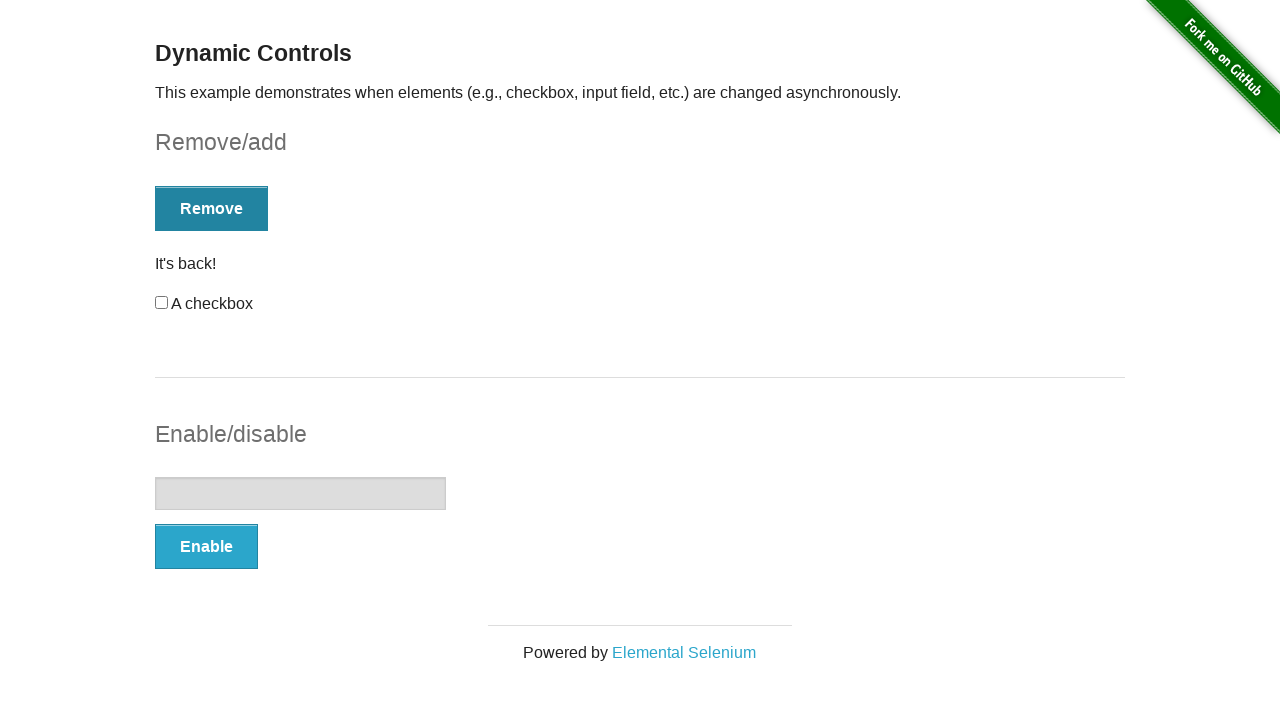

Verified 'It's back!' message is visible
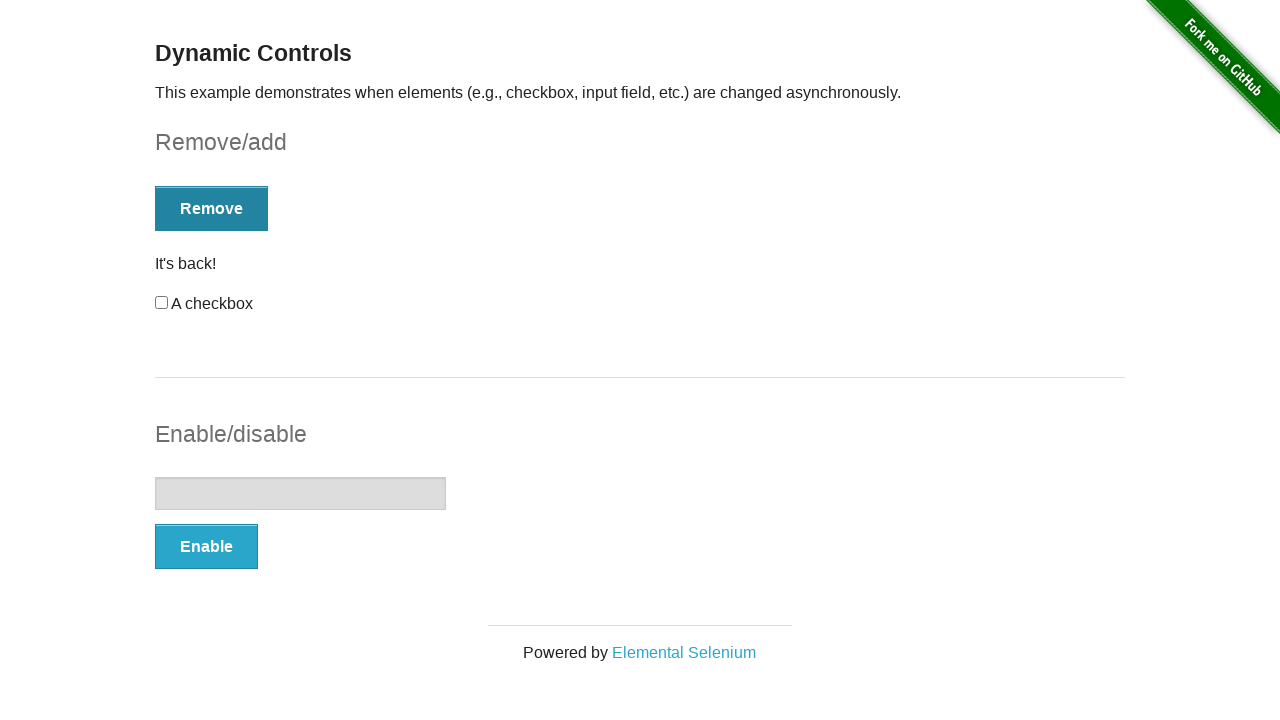

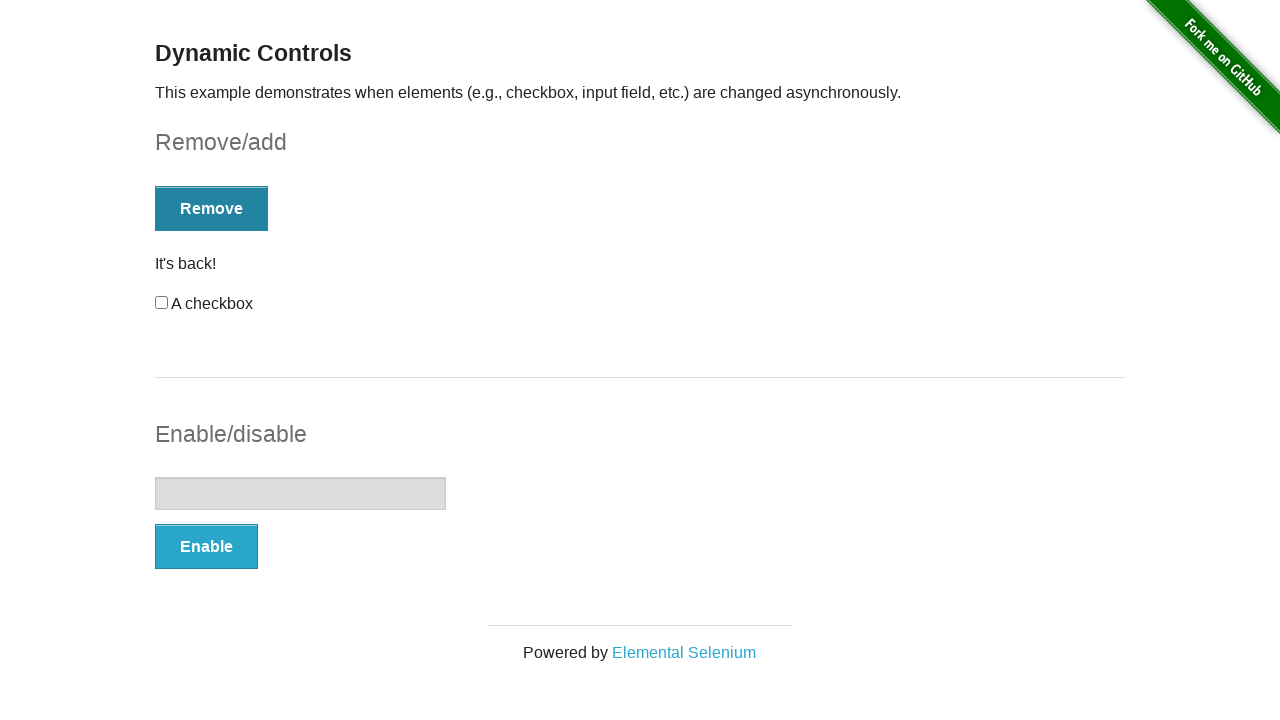